Tests the search functionality by adding an invalid category option via JavaScript and selecting it to verify error handling.

Starting URL: https://www.ss.lv/lv/search/

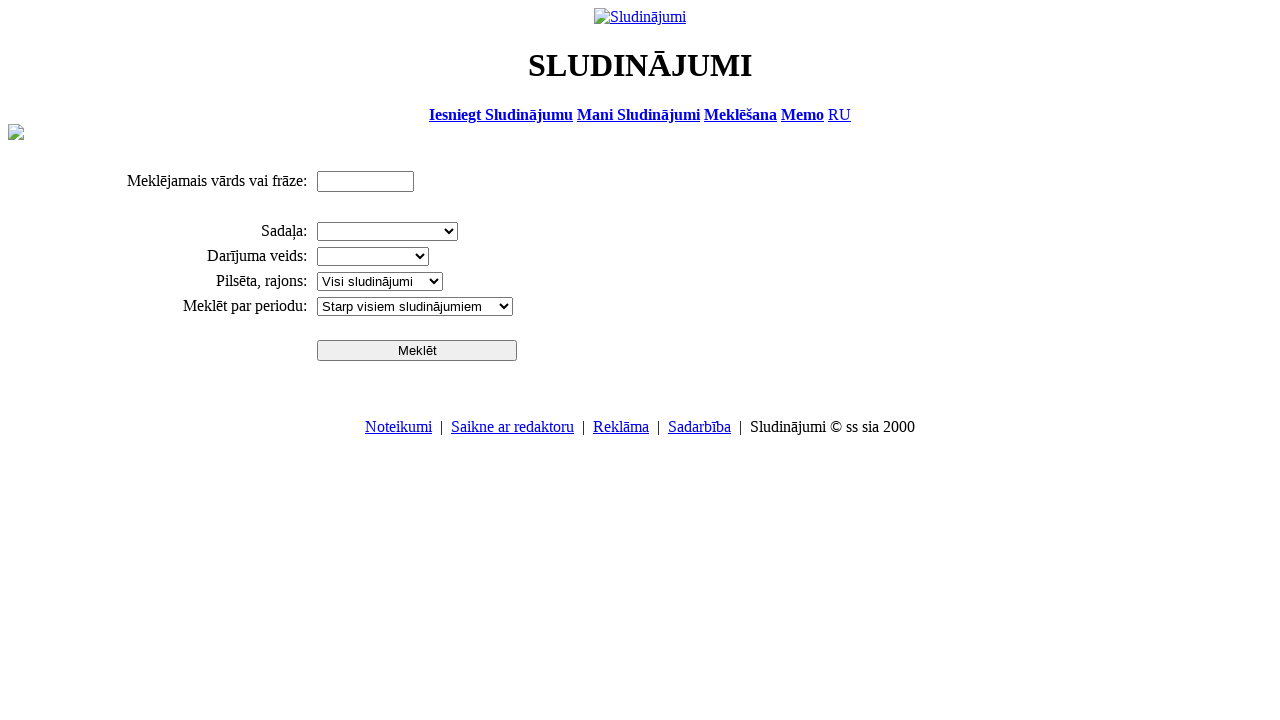

Added invalid category option to dropdown via JavaScript
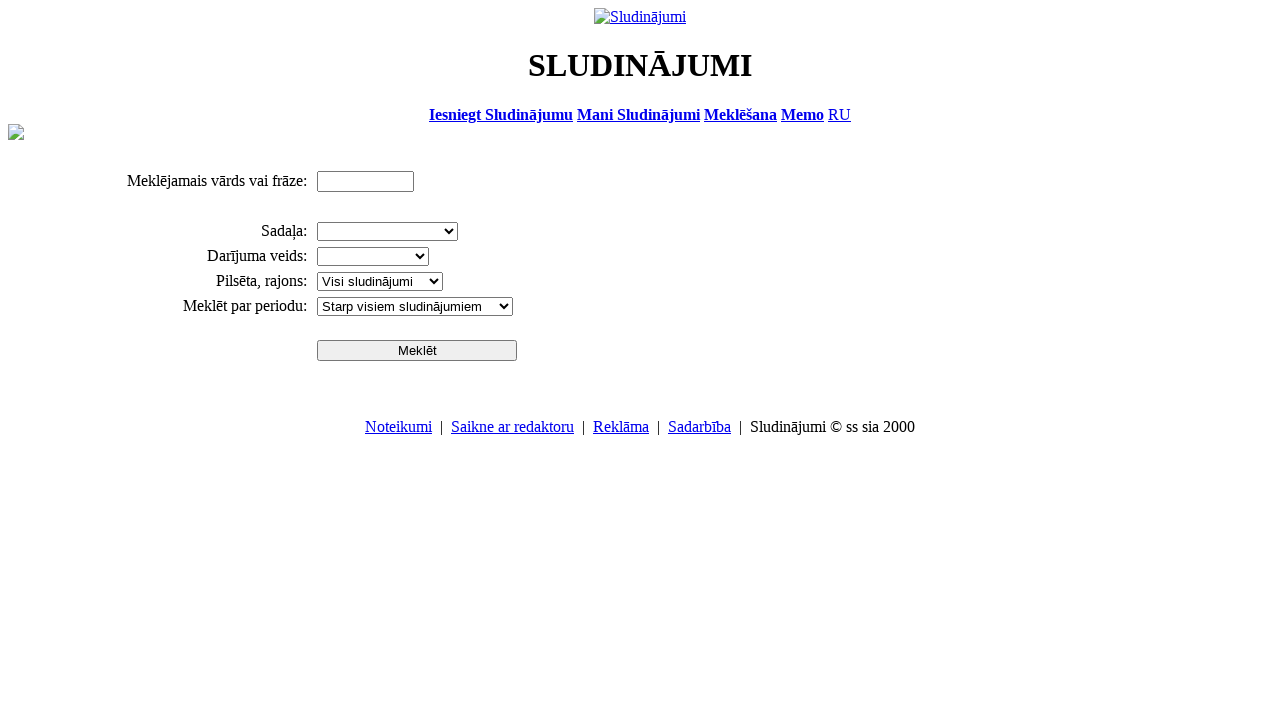

Selected invalid category option from dropdown on select[name='cid_0']
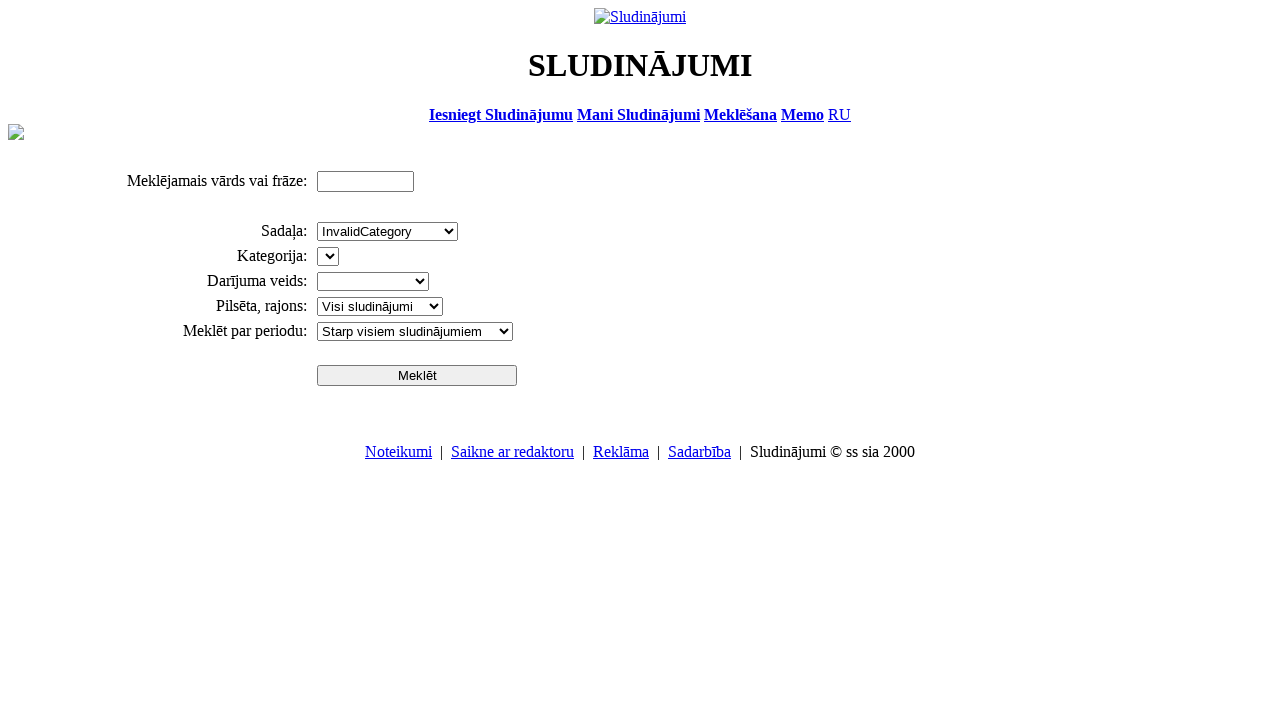

Clicked search button to submit search with invalid category at (417, 375) on input[name='btn']
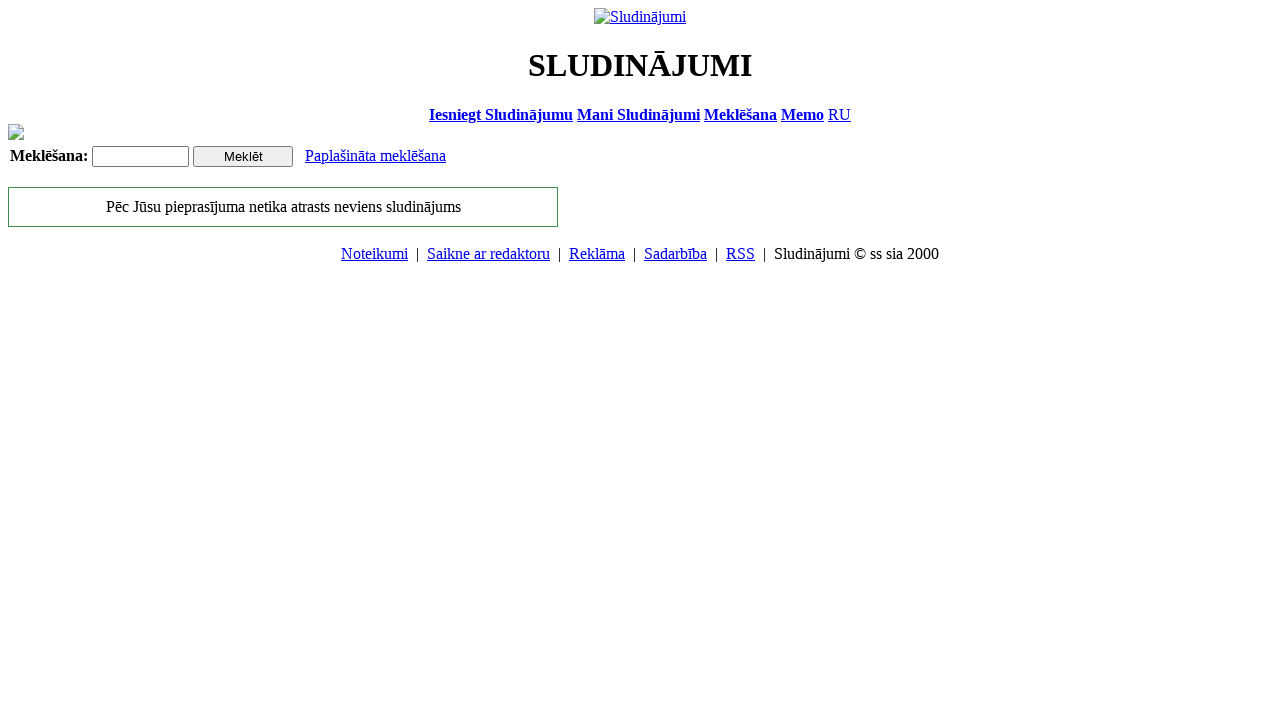

Waited 2 seconds for page to respond to search submission
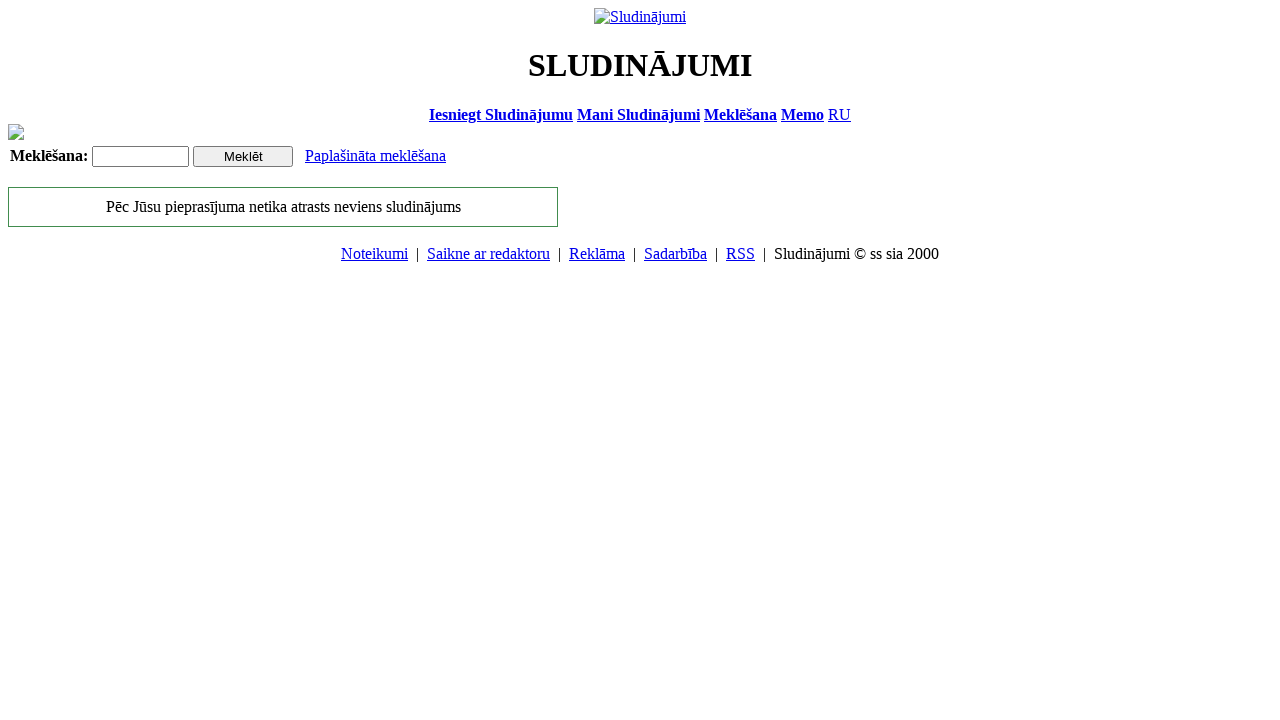

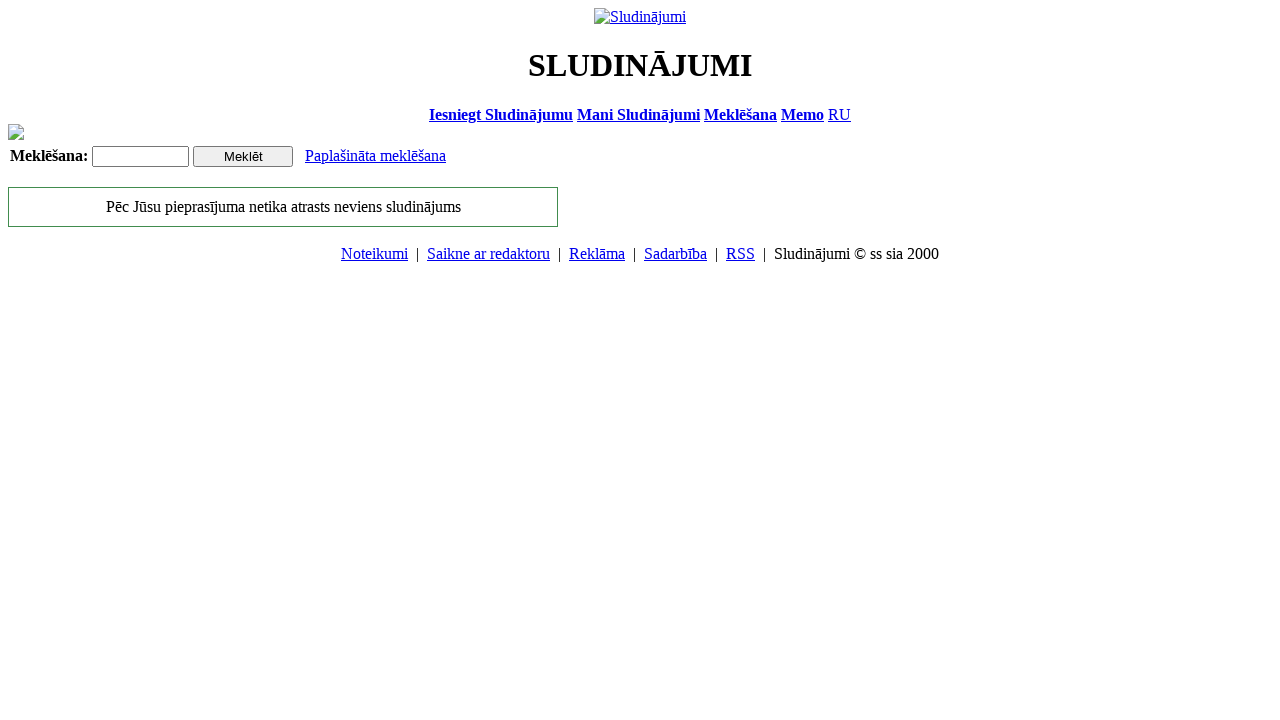